Tests double-click functionality by performing a double-click action on a specific test element on the omayo test page.

Starting URL: http://omayo.blogspot.com/

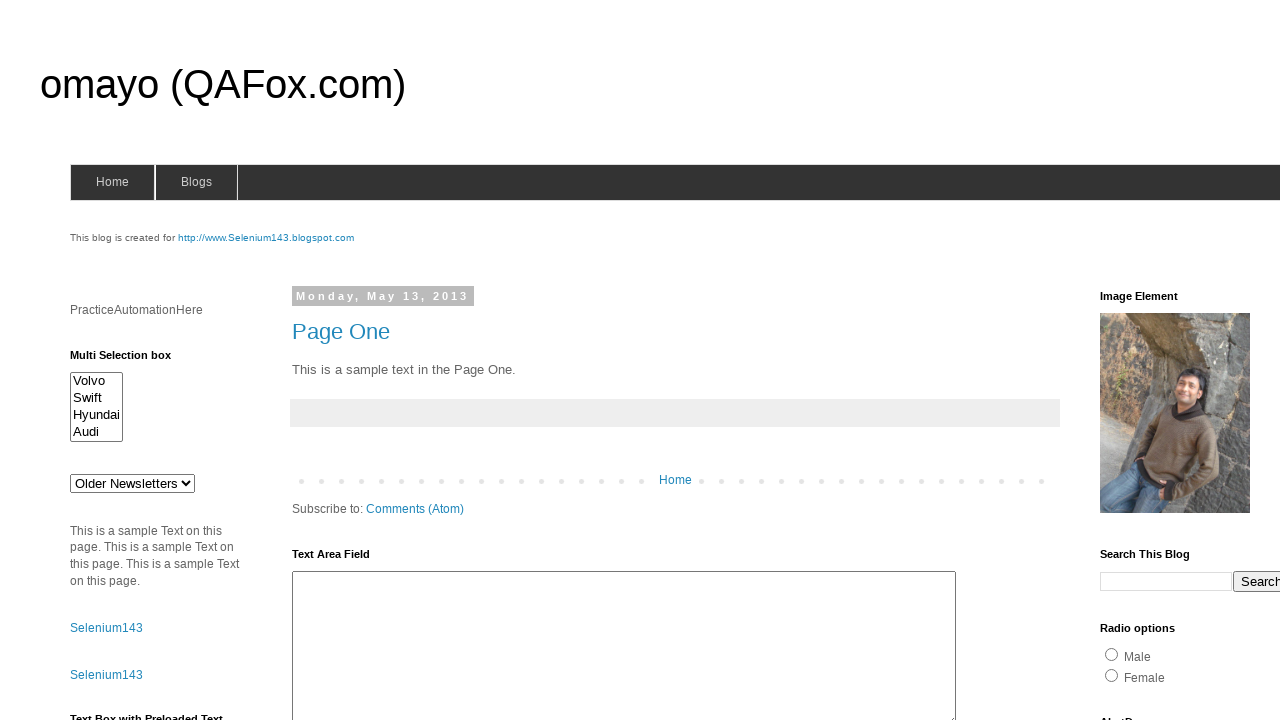

Double-click test element is now visible
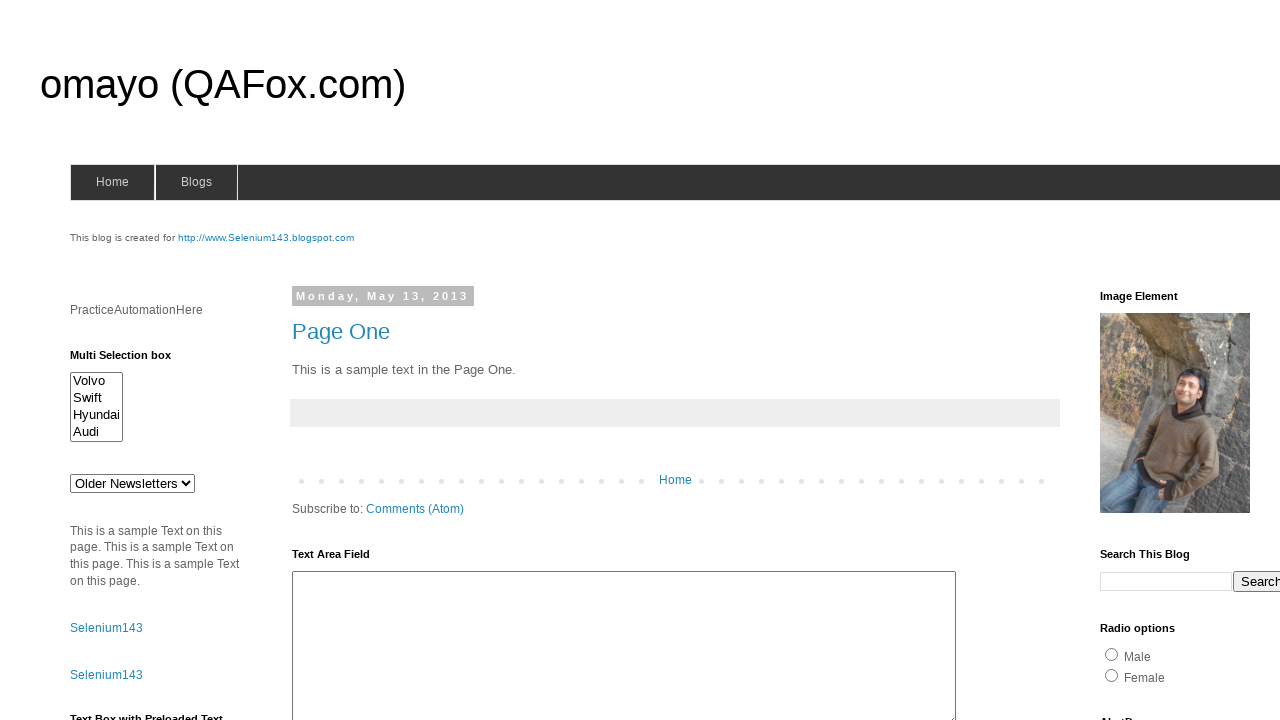

Performed double-click on the test element at (1185, 361) on #testdoubleclick
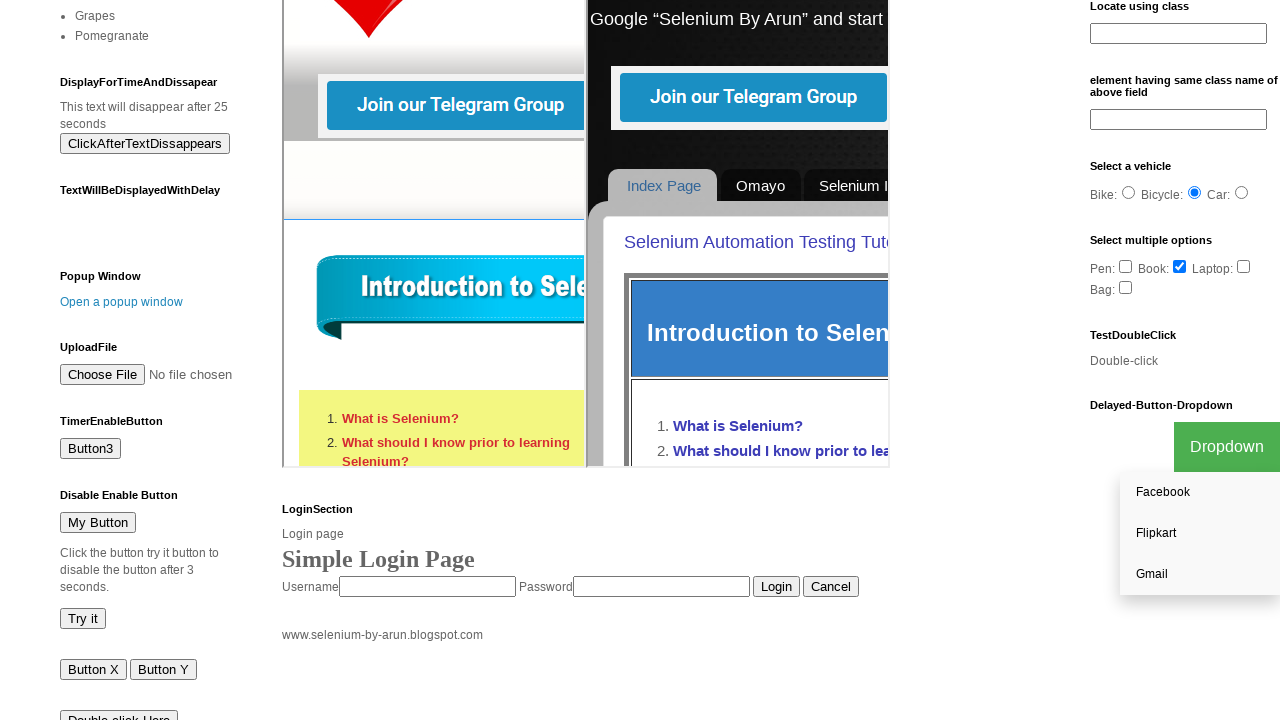

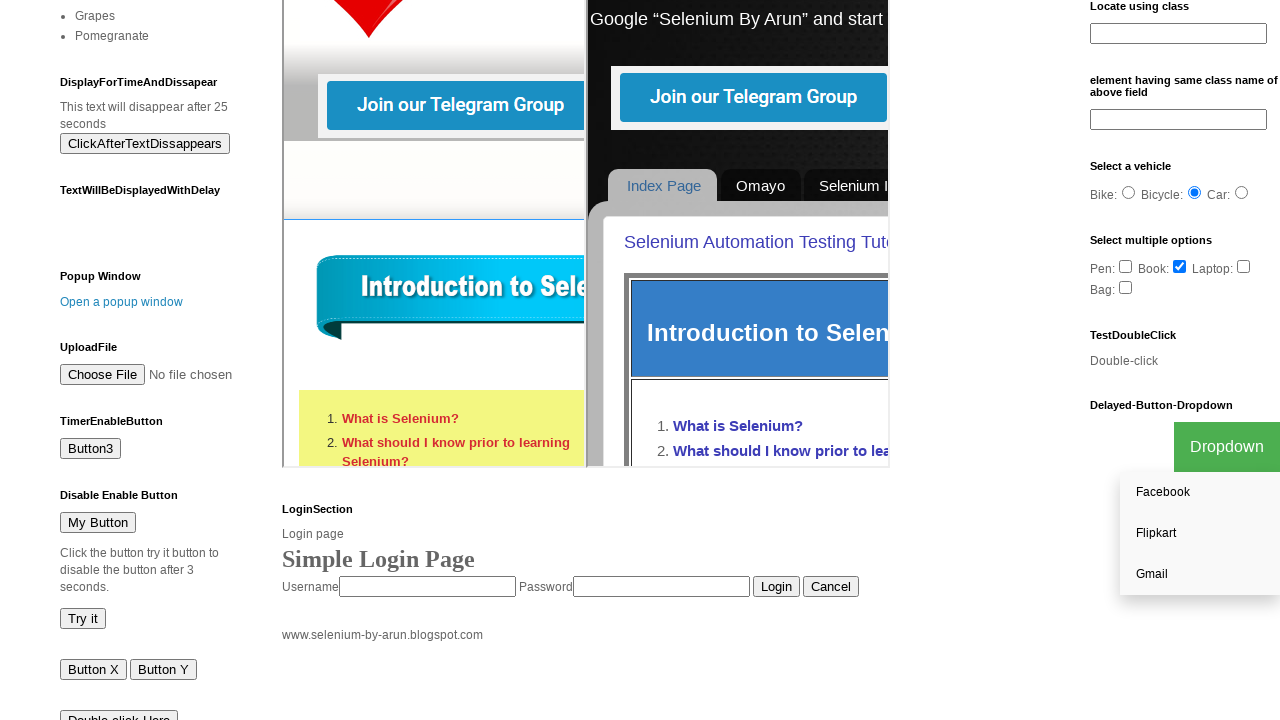